Navigates to the Fintech Radar Substack page and verifies the page loads successfully by checking for the page title.

Starting URL: https://fintechradar.substack.com

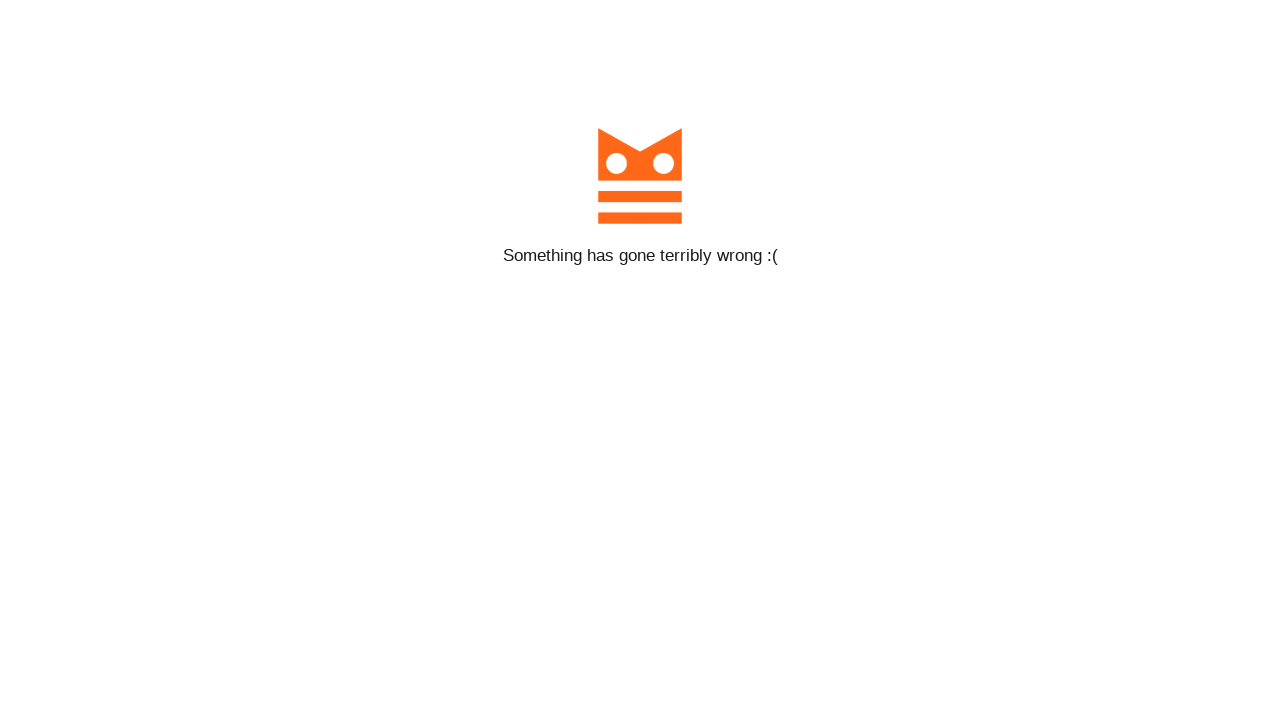

Navigated to Fintech Radar Substack page
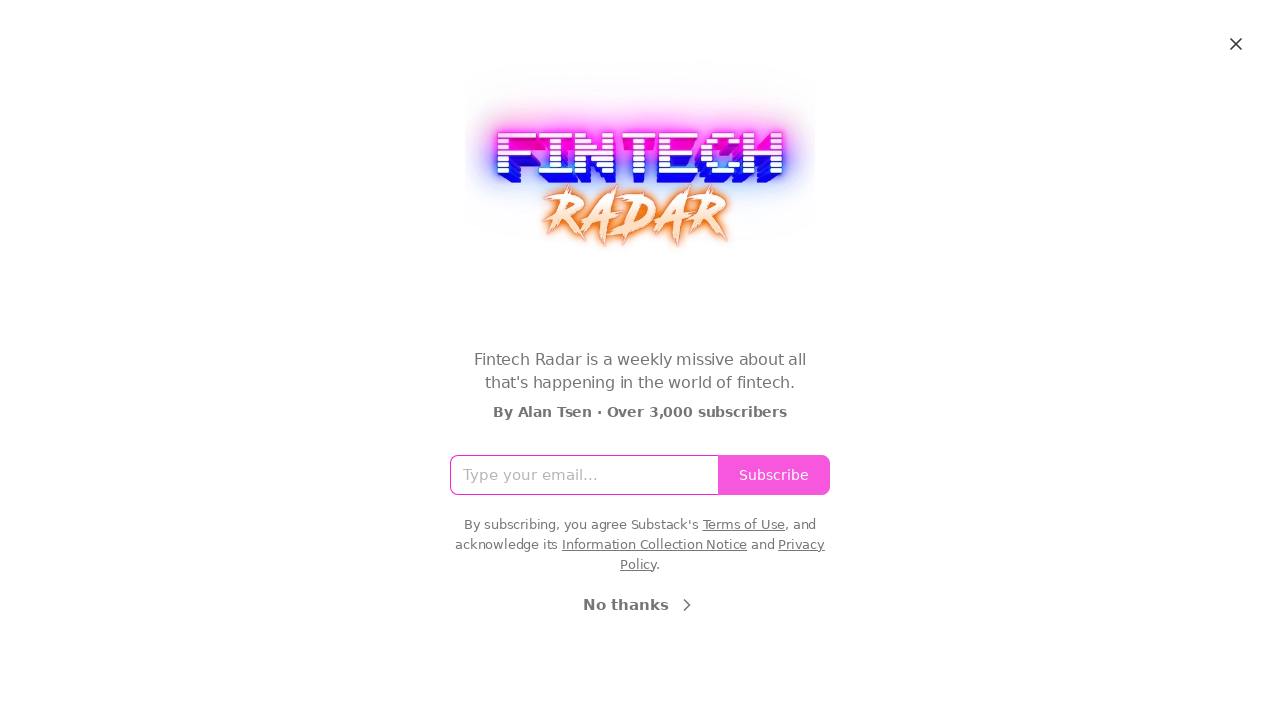

Page reached domcontentloaded state
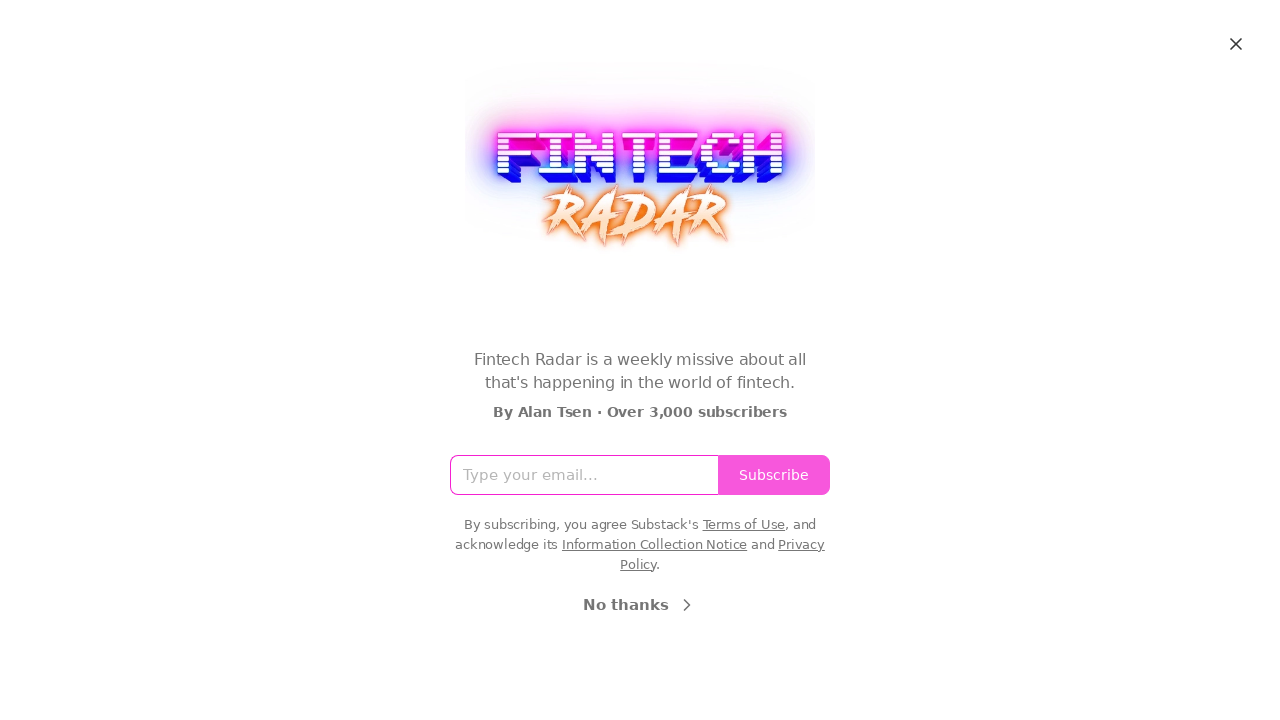

Retrieved page title: 'Fintech Radar | Alan Tsen | Substack'
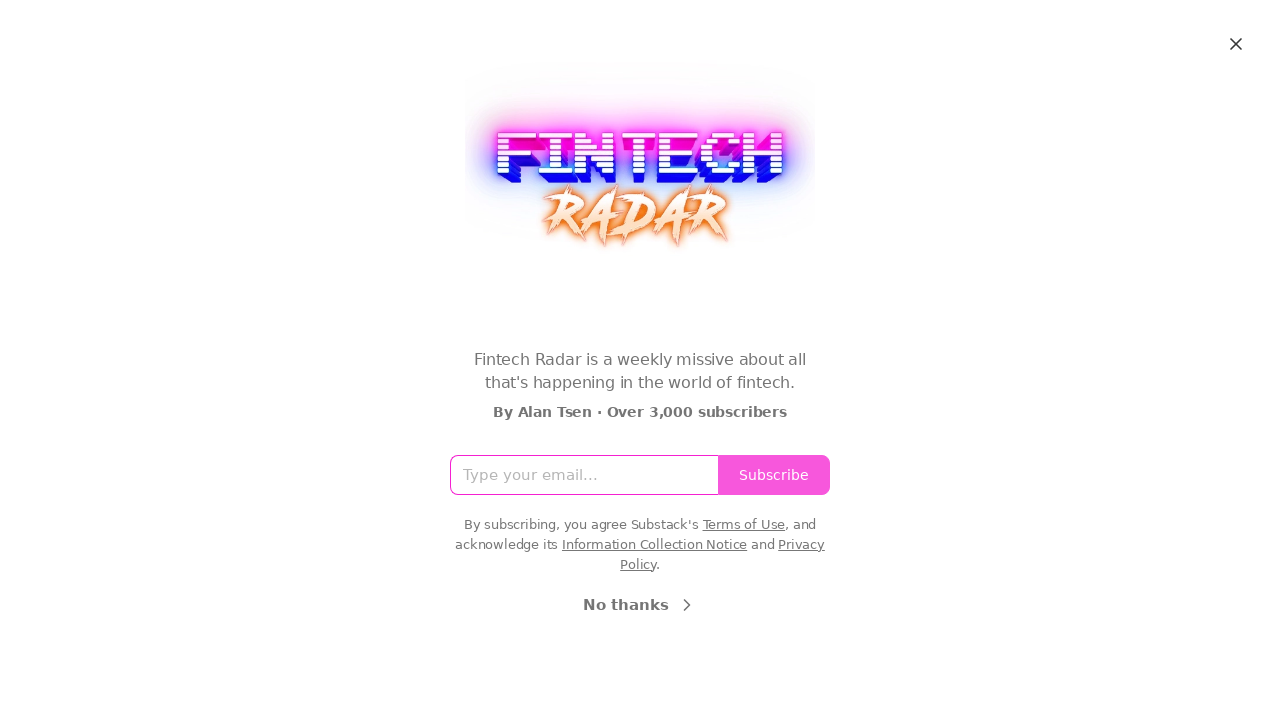

Verified page title is not empty
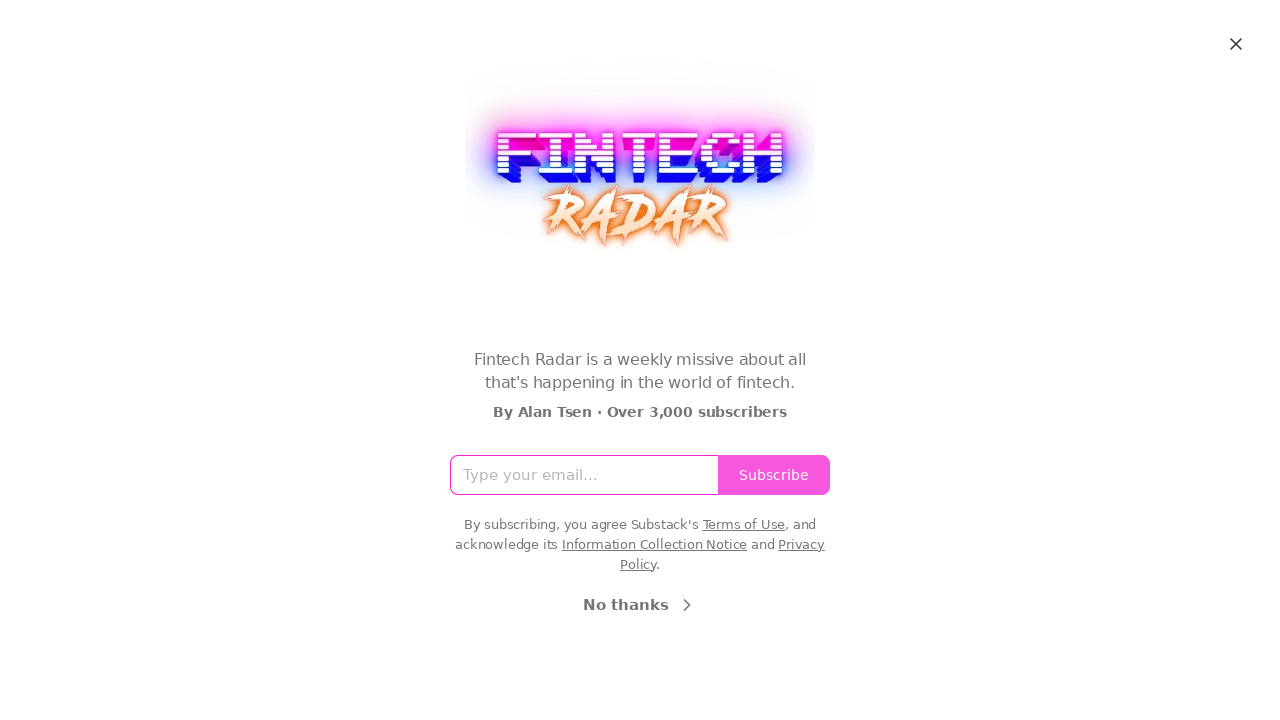

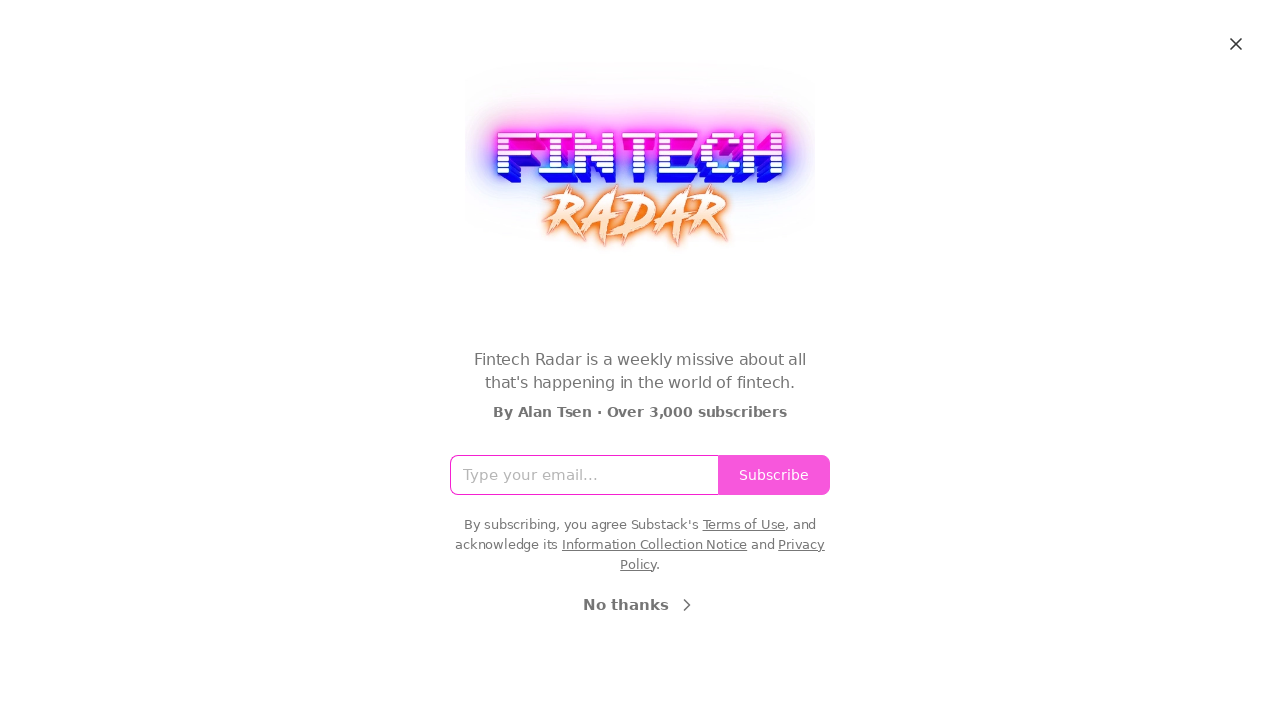